Tests button interaction on DemoQA buttons page by verifying button visibility, selection state, and clicking functionality

Starting URL: https://demoqa.com/buttons

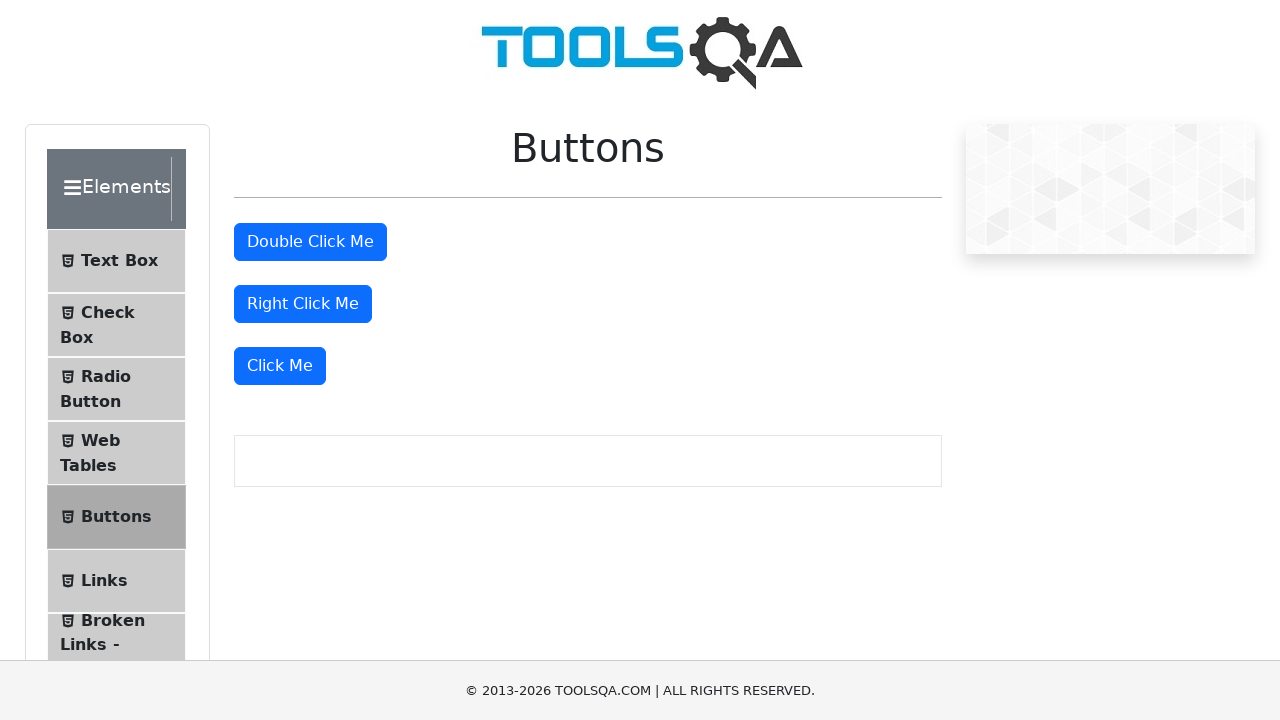

Located the 'Click Me' button using XPath selector
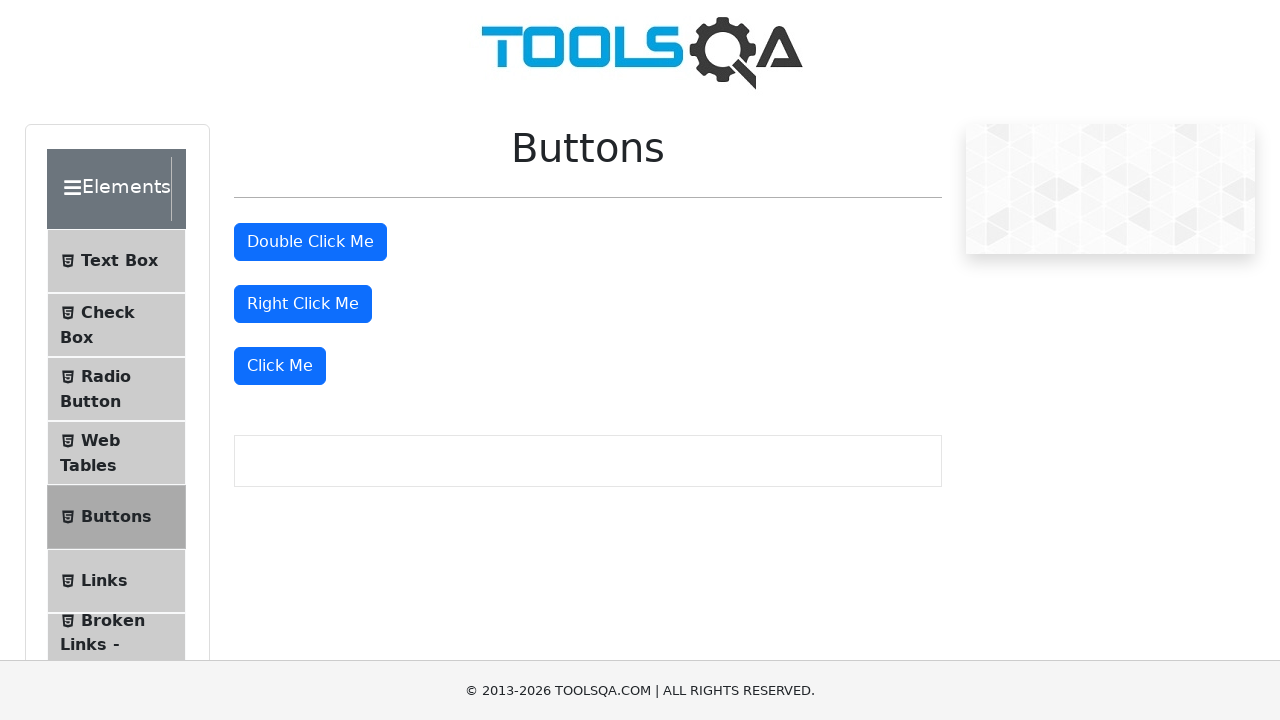

Verified that the 'Click Me' button is visible
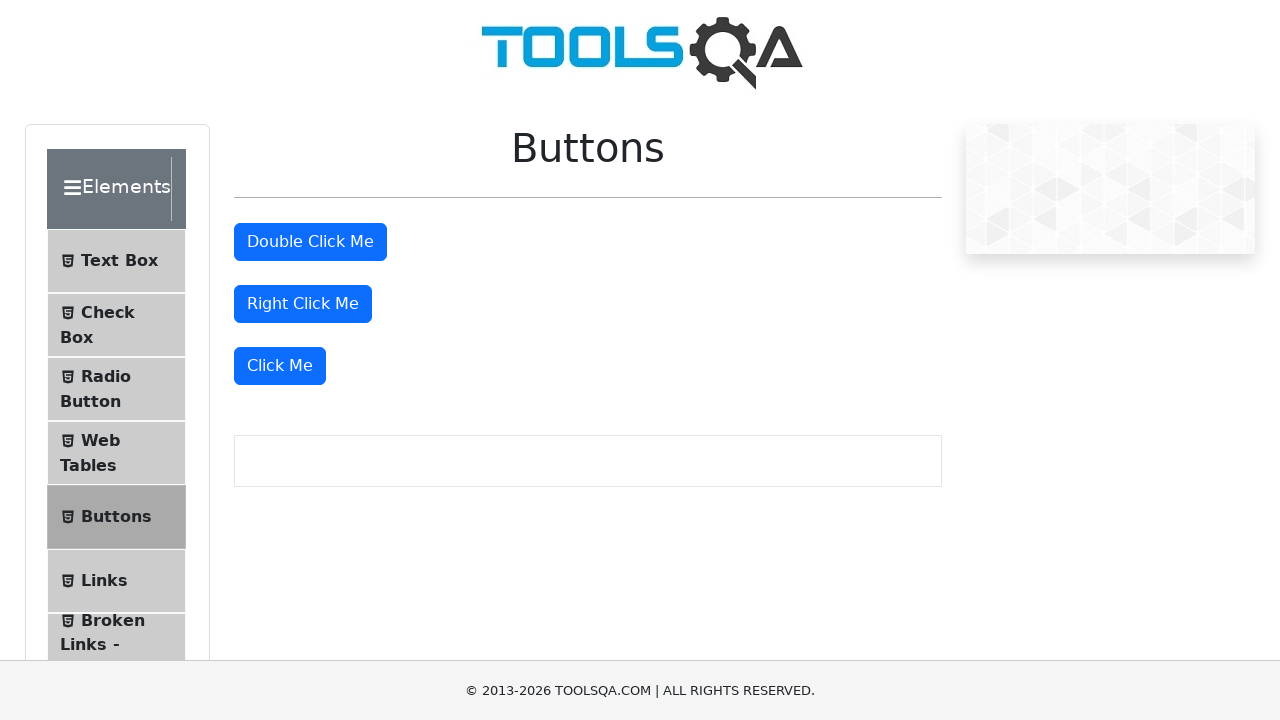

Clicked the 'Click Me' button at (280, 366) on xpath=//*[text()='Click Me']
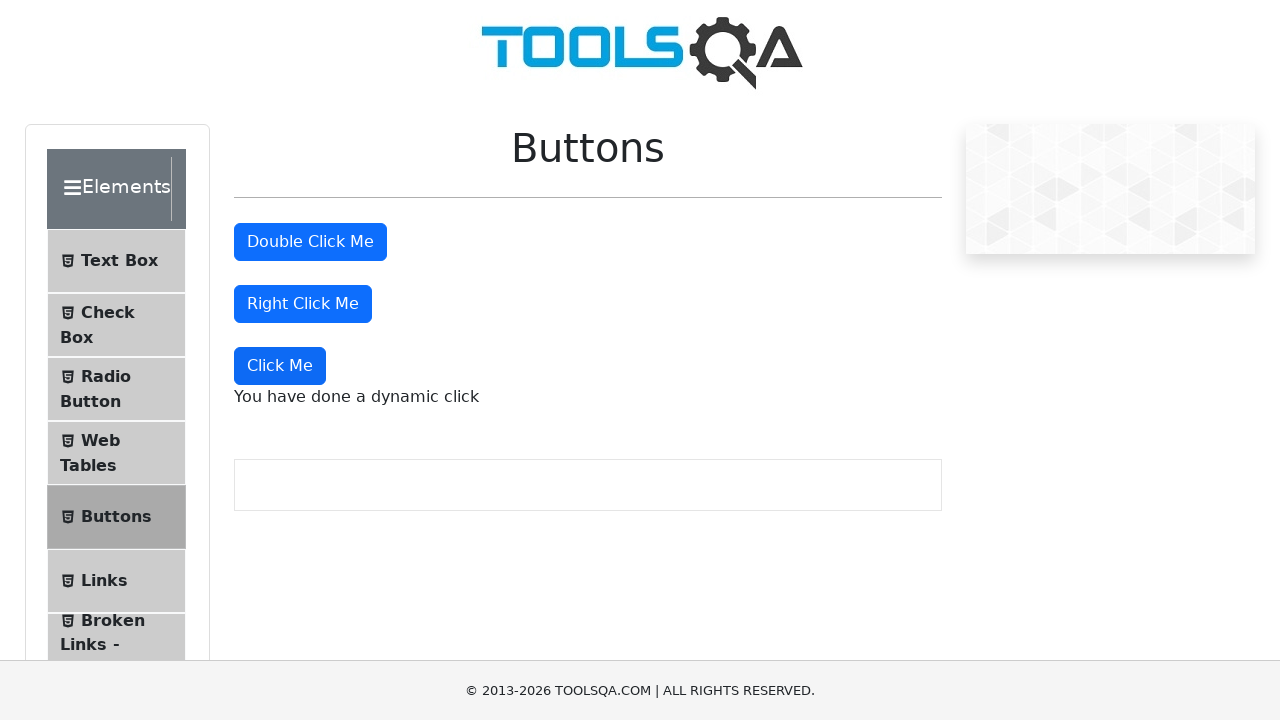

Verified that the button remains enabled after clicking
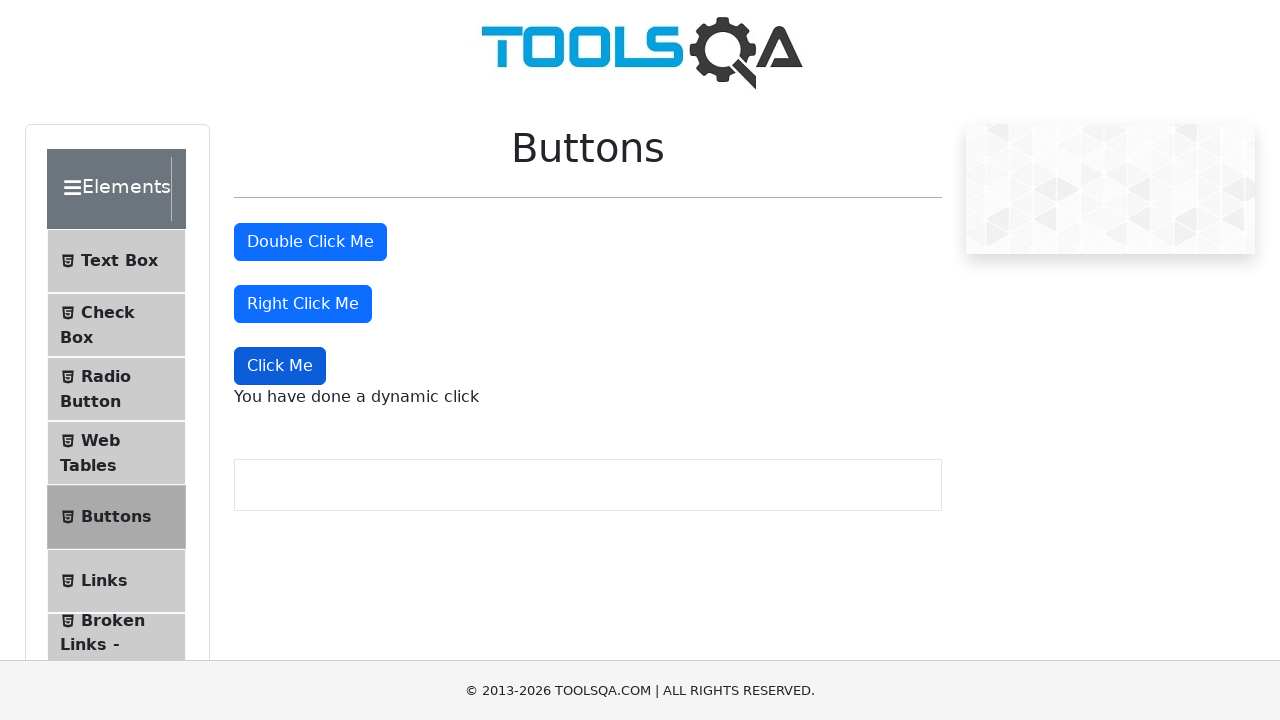

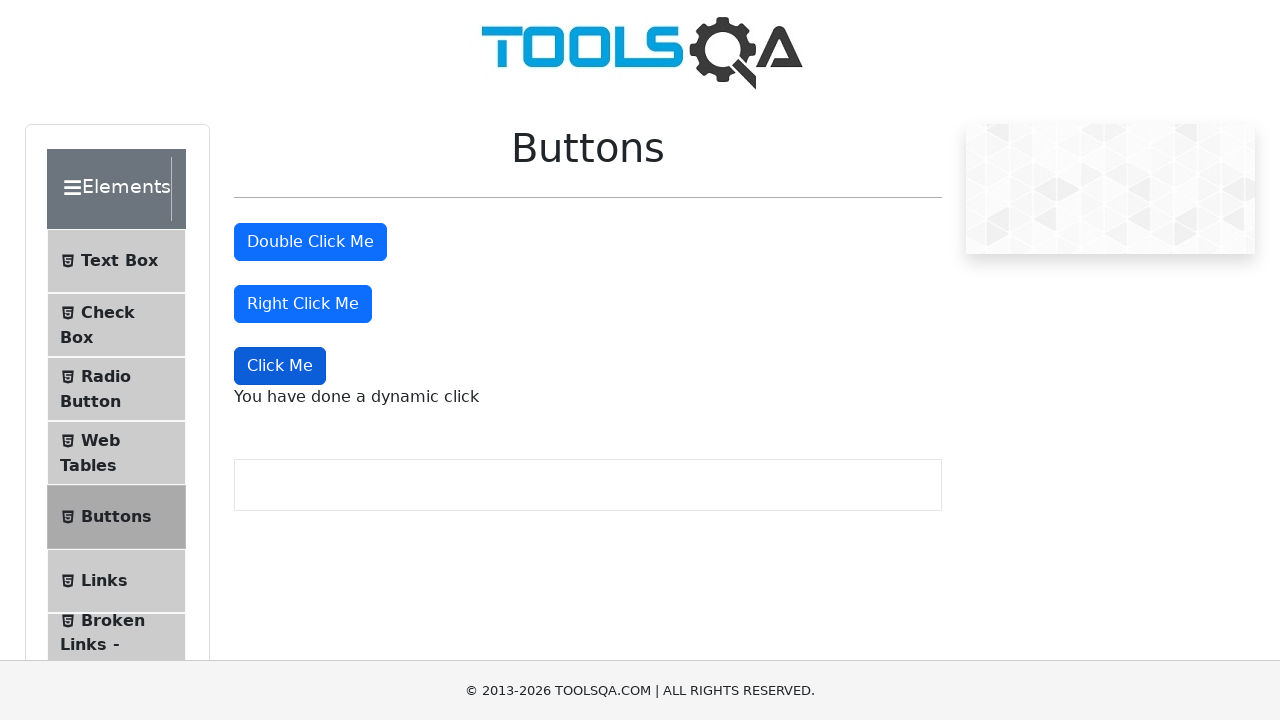